Tests double-click functionality on W3Schools demo page by double-clicking a button to copy text from one field to another and verifying the copy operation

Starting URL: https://www.w3schools.com/tags/tryit.asp?filename=tryhtml5_ev_ondblclick3

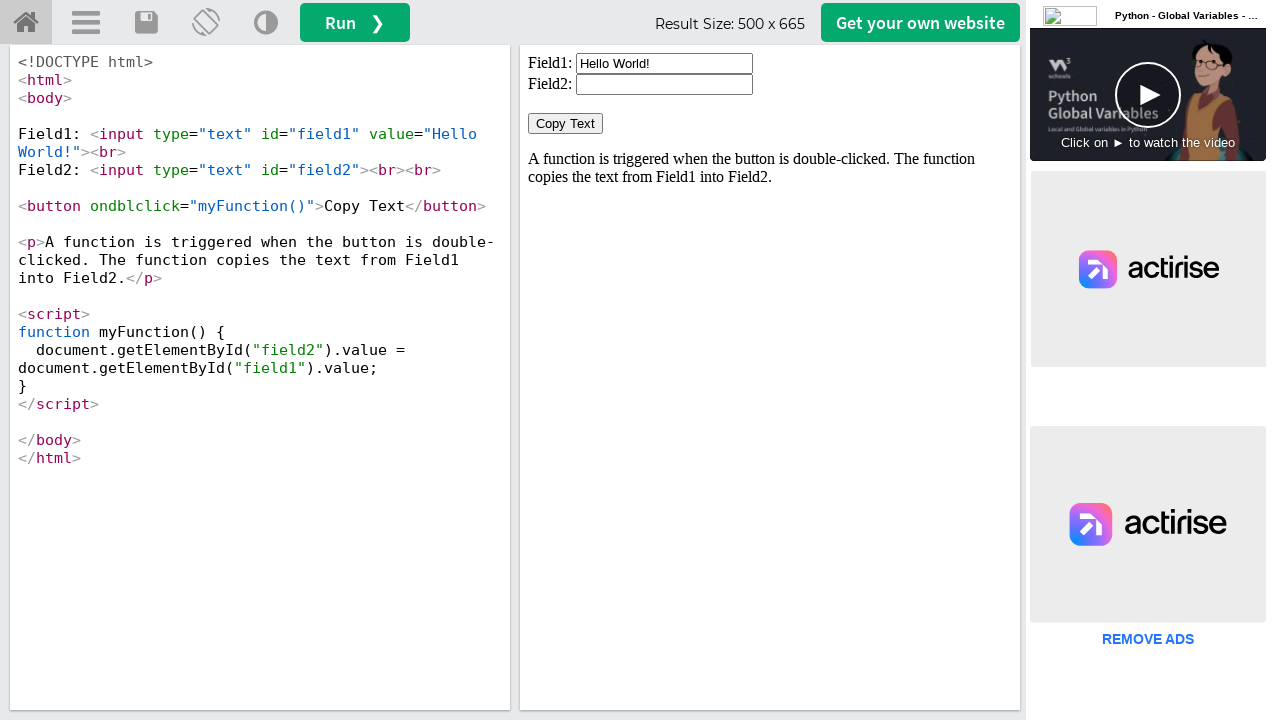

Located iframe containing the demo
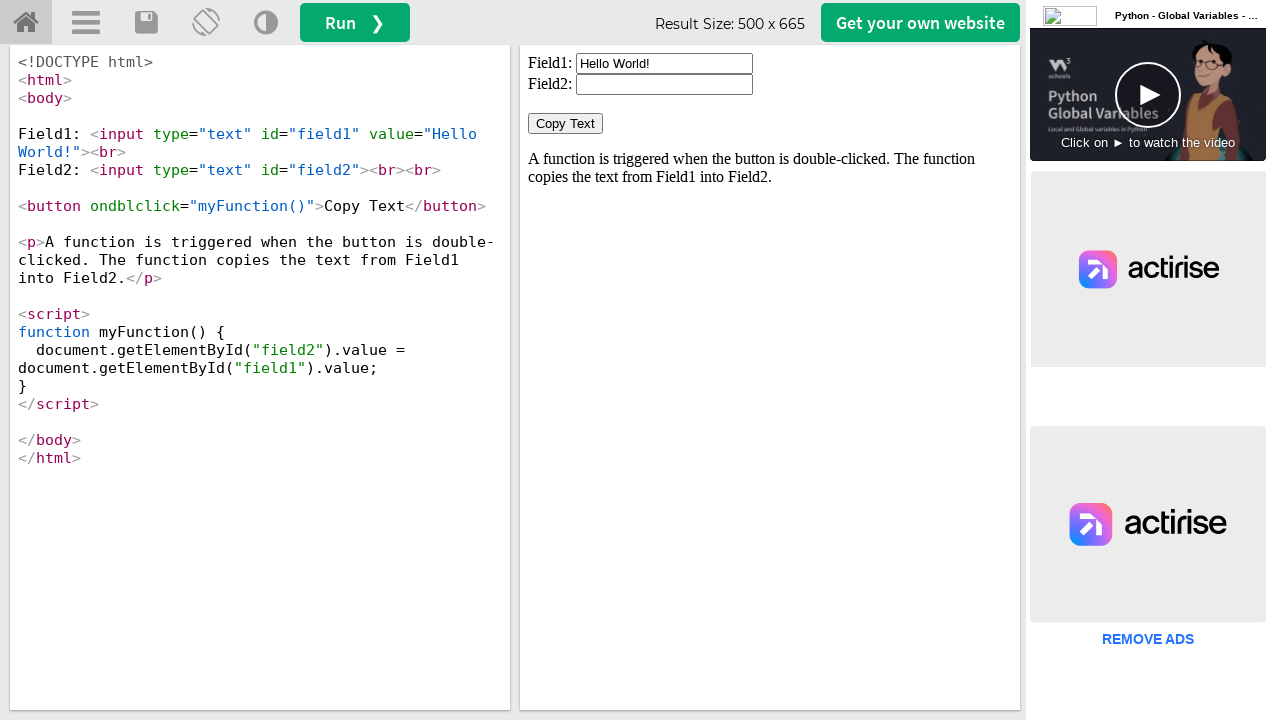

Retrieved text from first field: 'Hello World!'
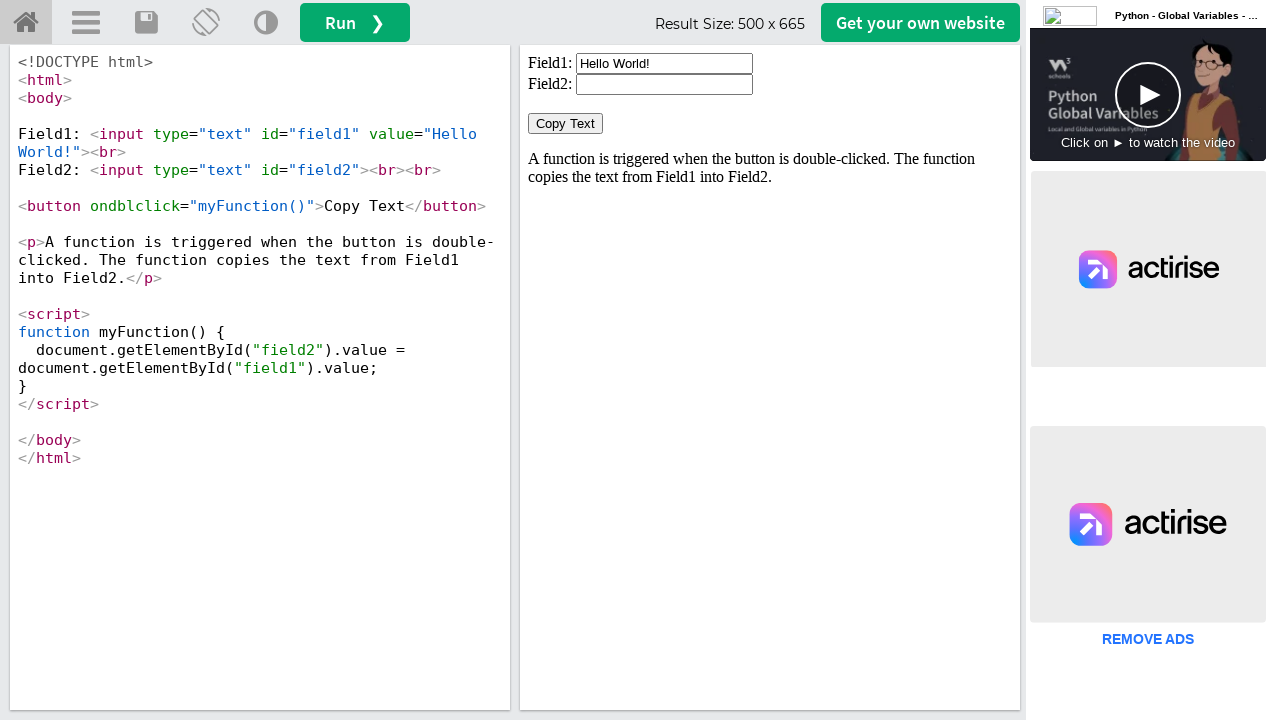

Double-clicked the 'Copy Text' button at (566, 124) on iframe#iframeResult >> nth=0 >> internal:control=enter-frame >> button >> intern
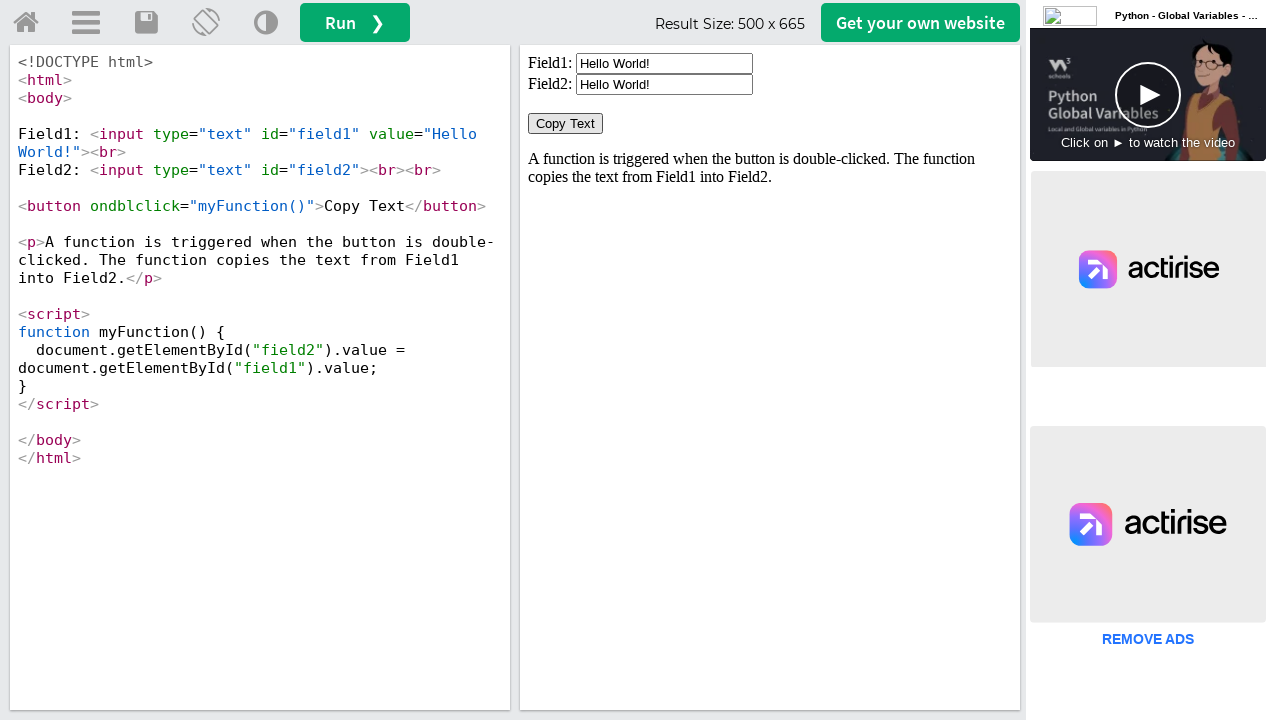

Retrieved text from second field: 'Hello World!'
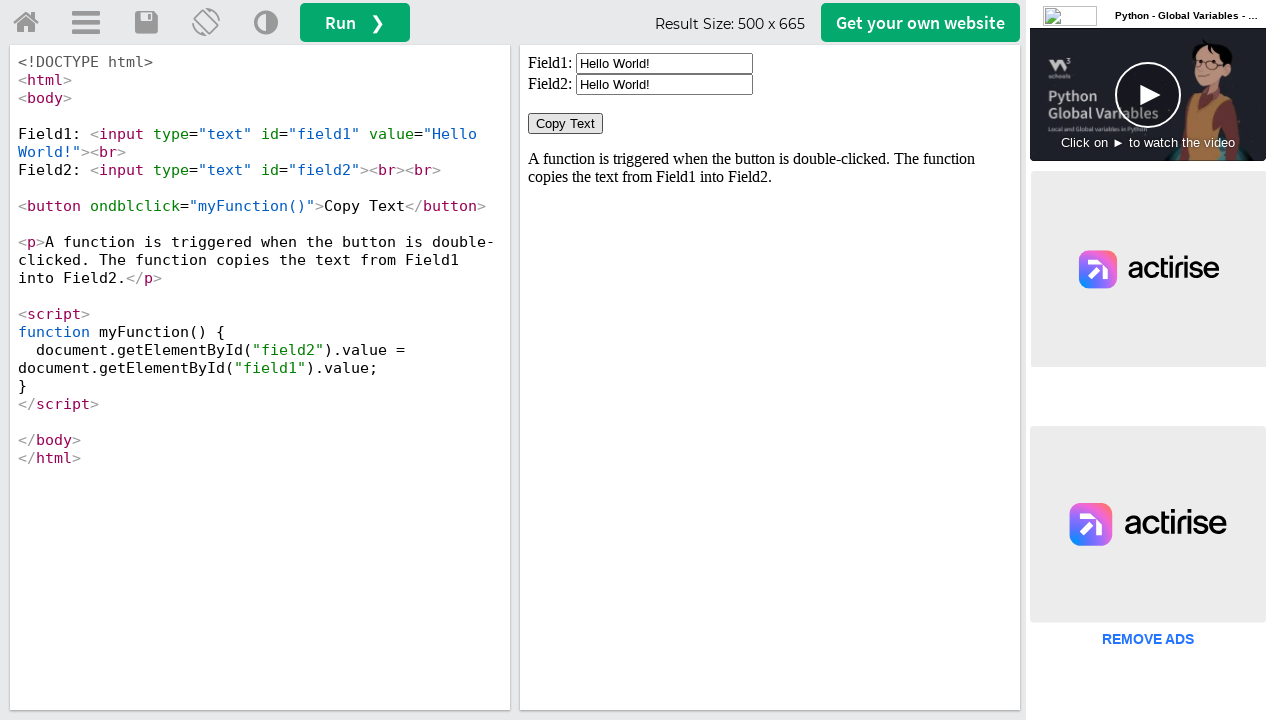

Verified that text was successfully copied from first field to second field
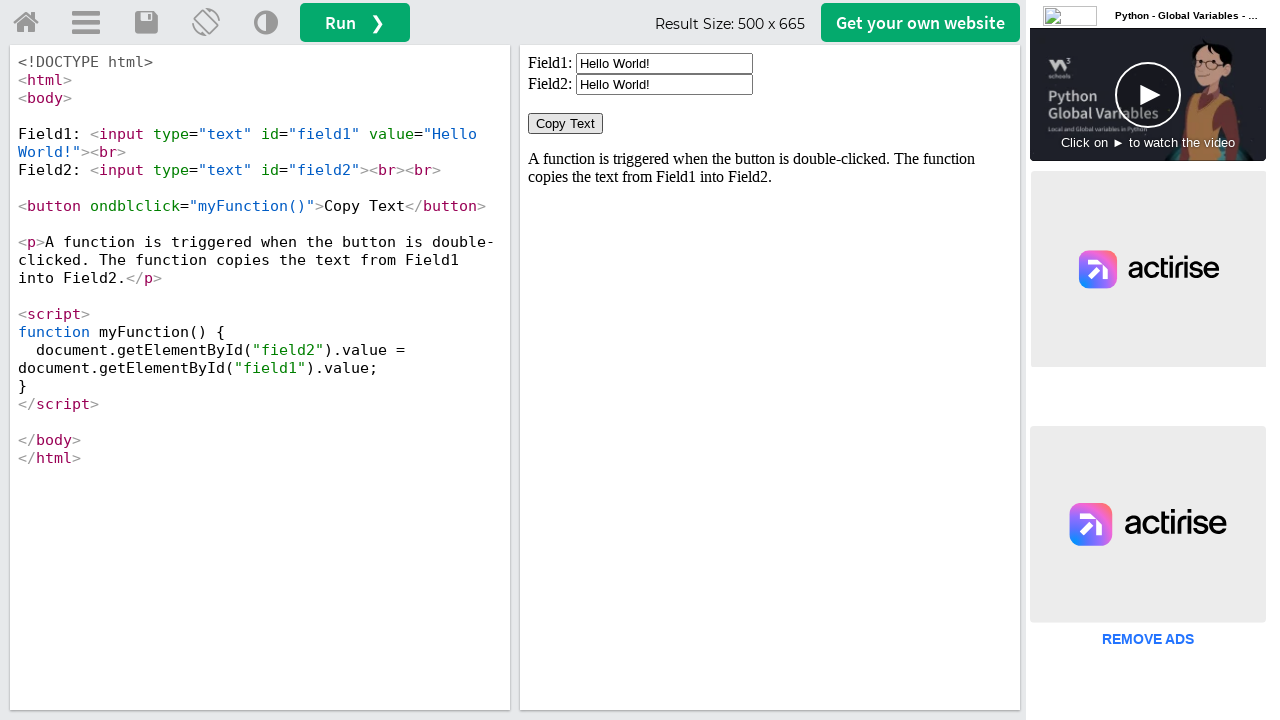

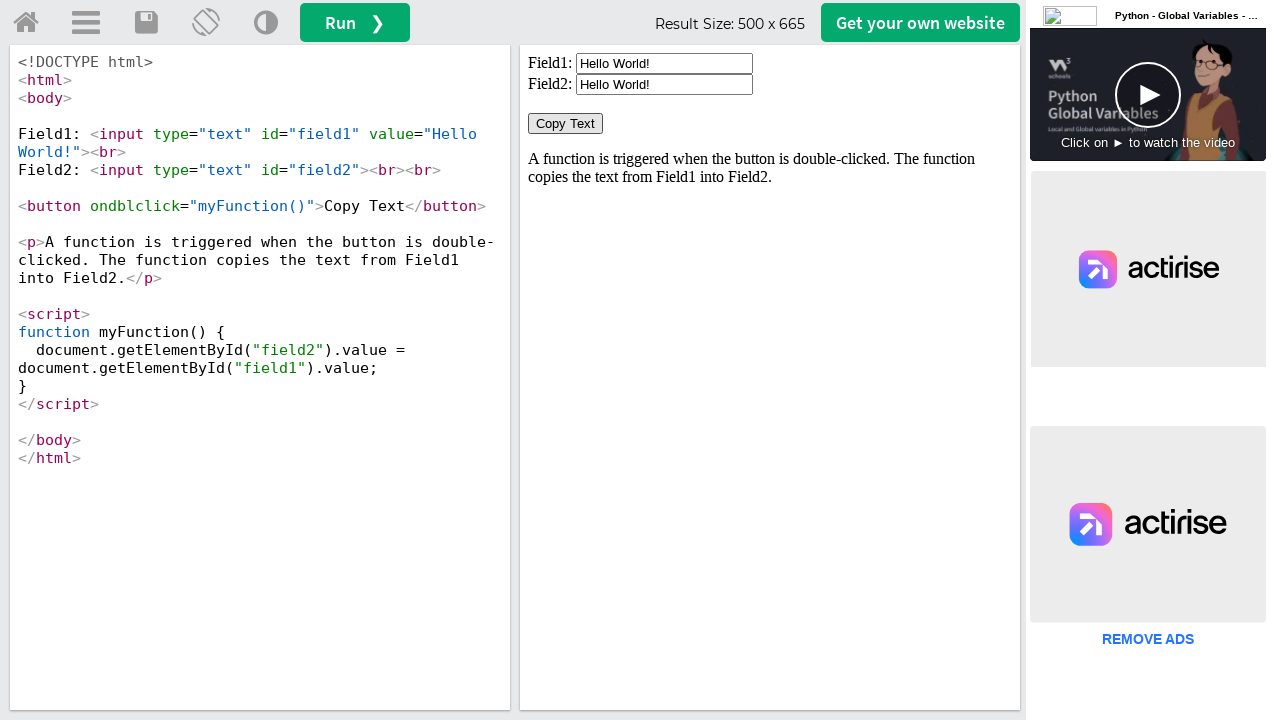